Tests changing the language to Ukrainian on the Lorem Ipsum generator and verifies the translated content contains the expected Russian word "рыба"

Starting URL: https://lipsum.com/

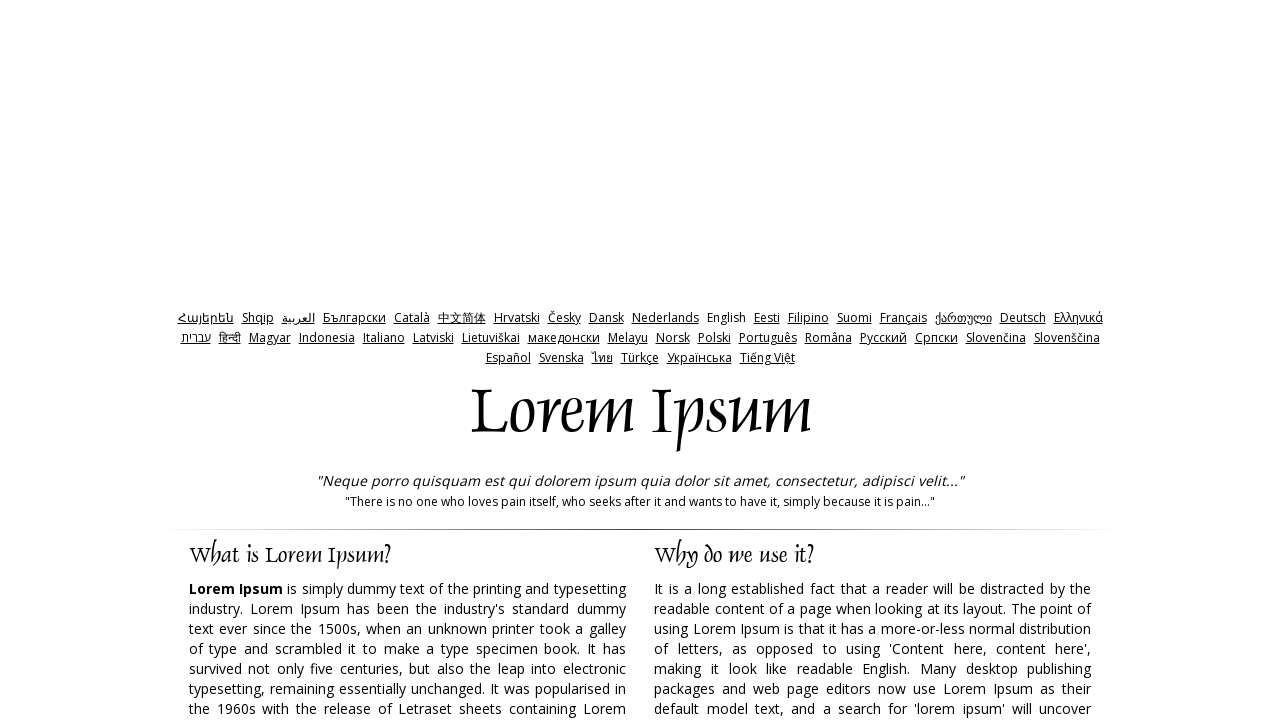

Clicked on Ukrainian language link at (883, 338) on xpath=/html/body/div/div[2]/div[1]/a[30]
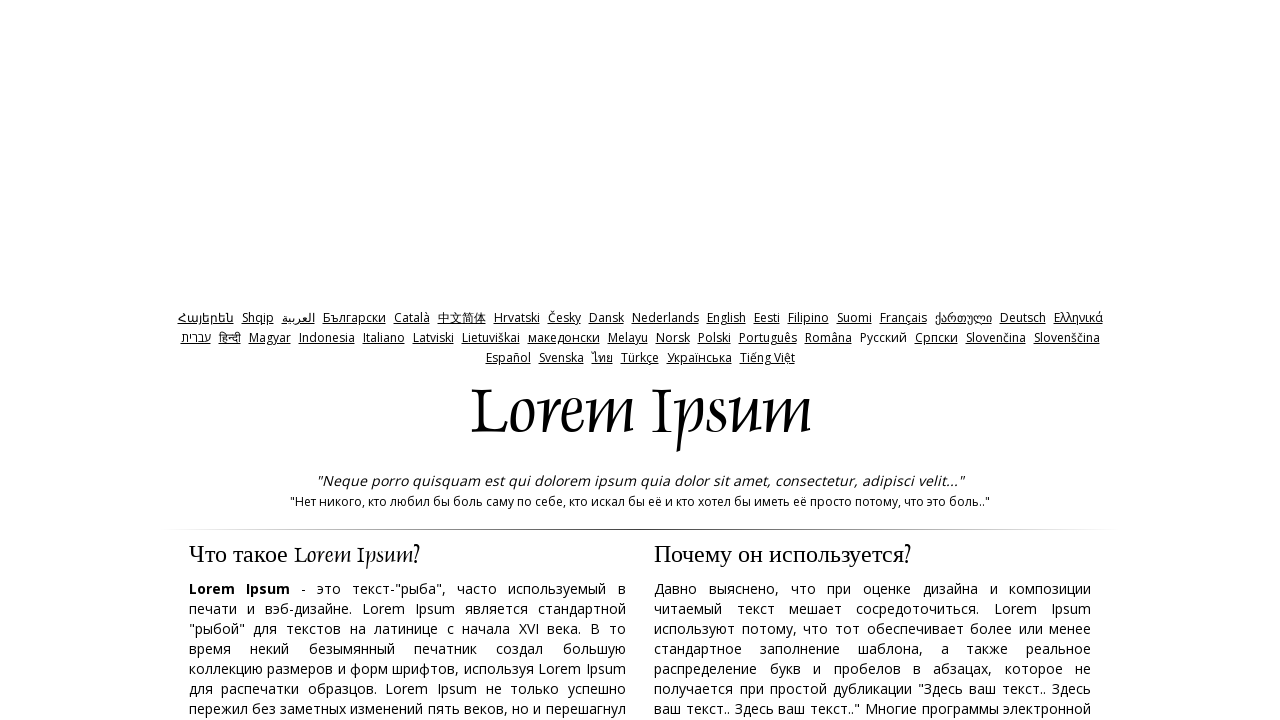

Lorem Ipsum content loaded in Ukrainian
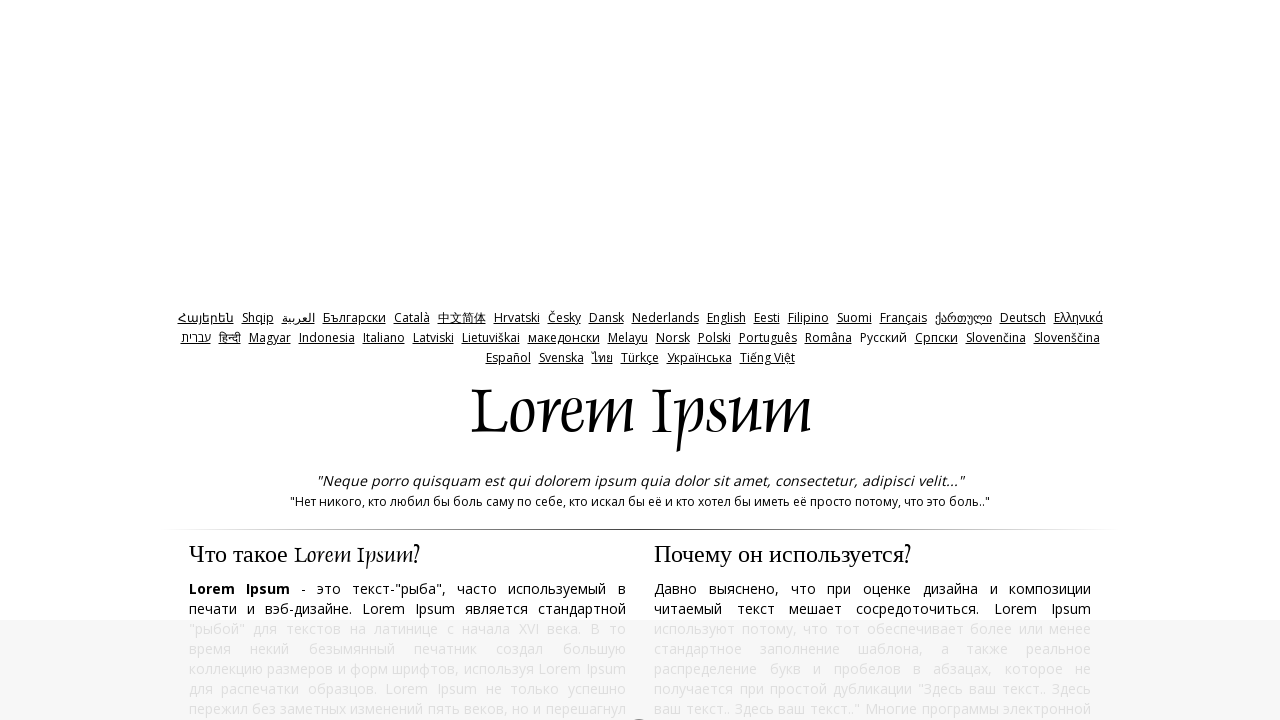

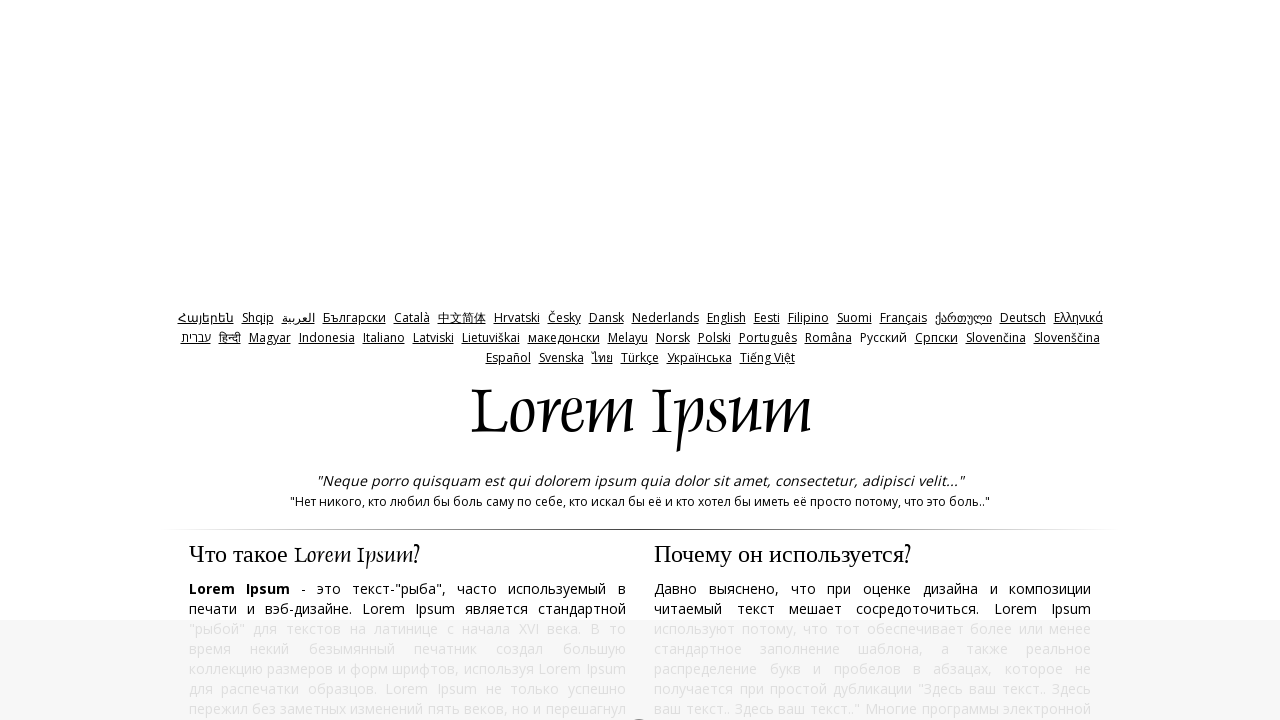